Tests checkbox functionality by clicking a checkbox to select it, verifying selection, then clicking again to deselect it and verifying deselection.

Starting URL: https://rahulshettyacademy.com/AutomationPractice/

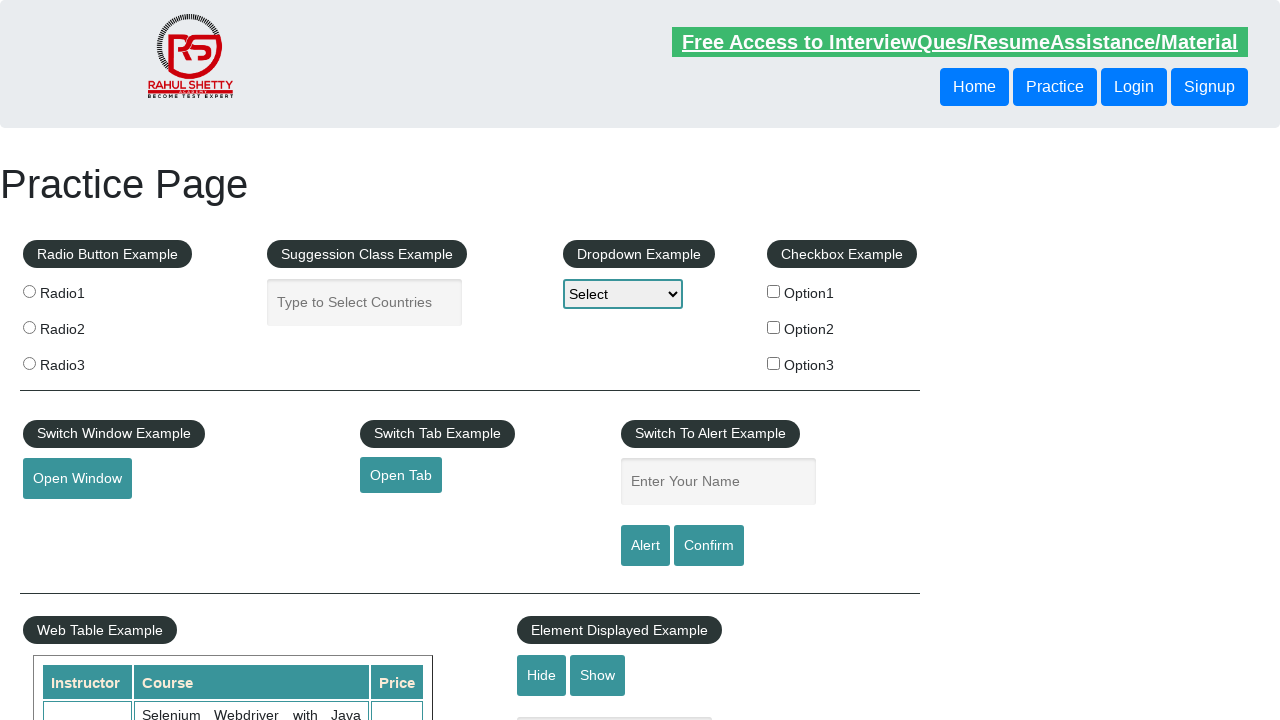

Navigated to AutomationPractice page
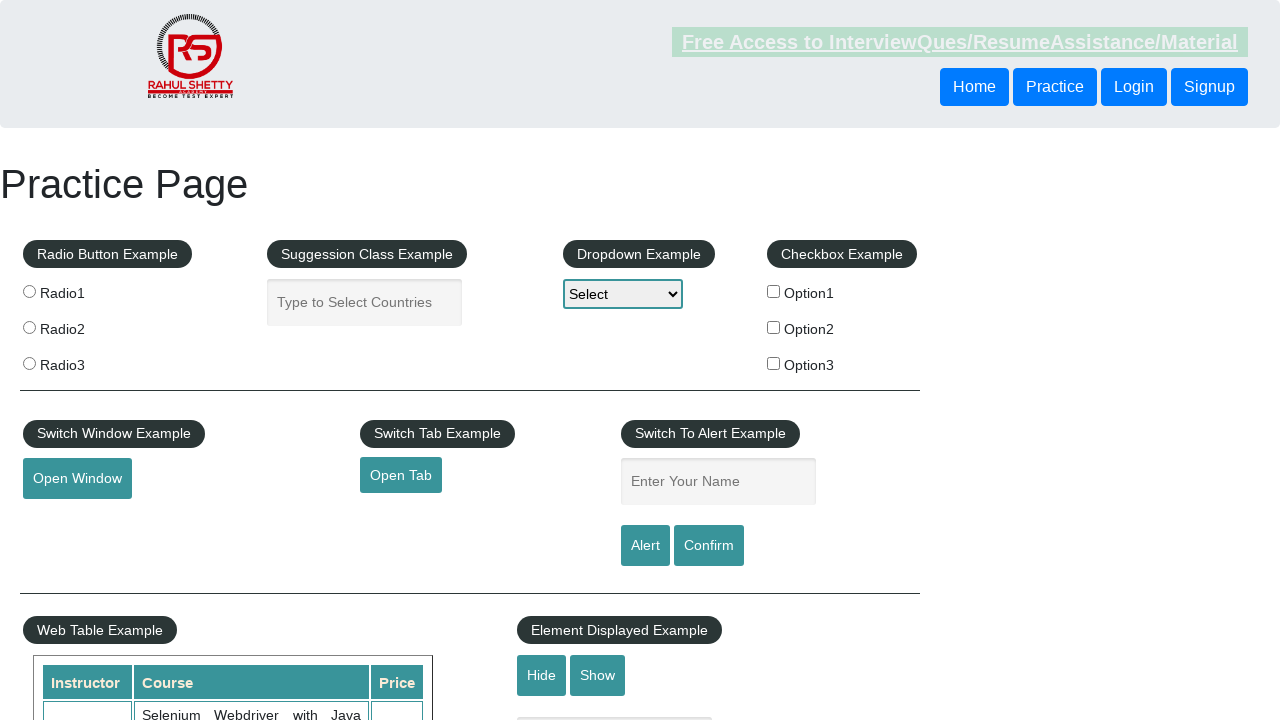

Clicked checkbox to select it at (774, 291) on #checkBoxOption1
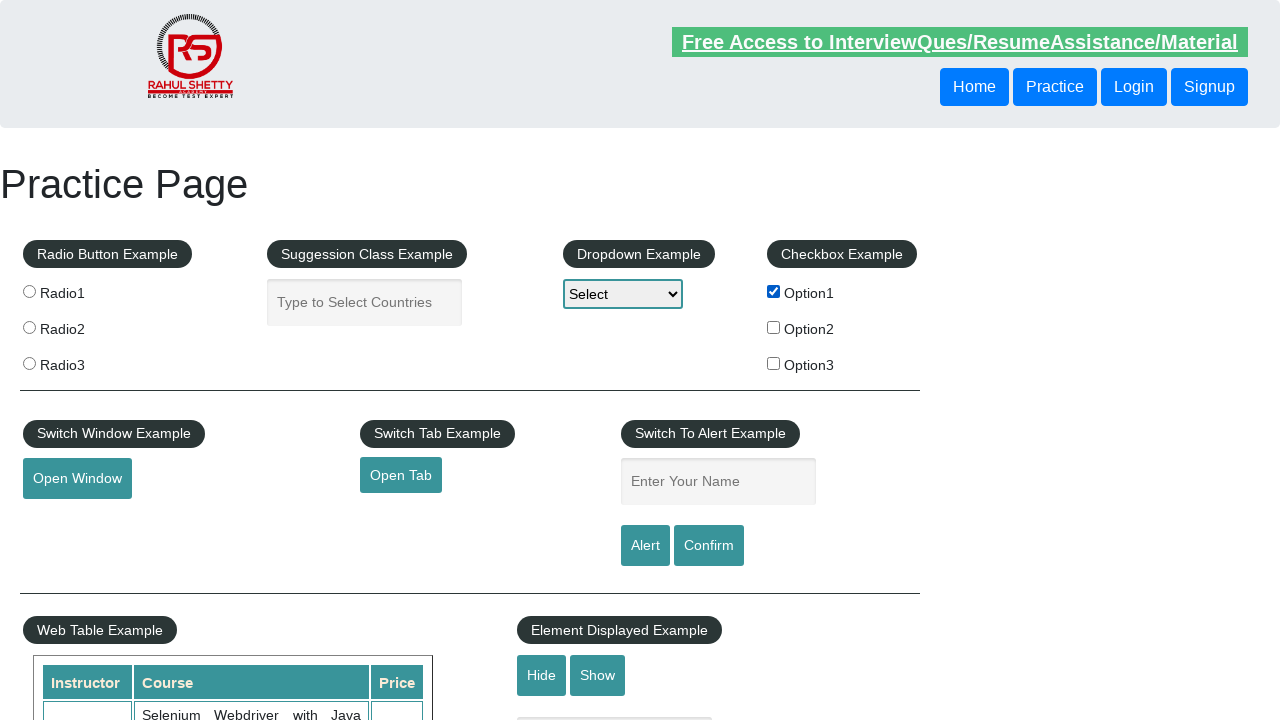

Verified checkbox is selected
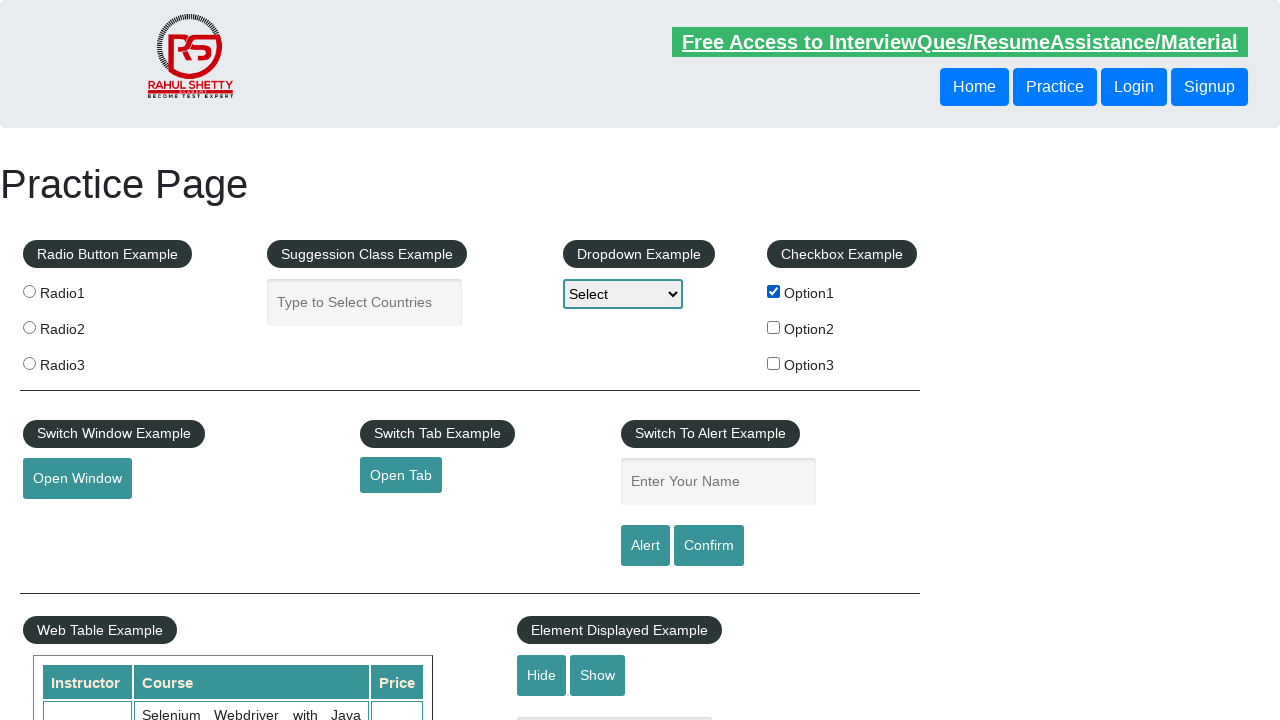

Clicked checkbox again to deselect it at (774, 291) on #checkBoxOption1
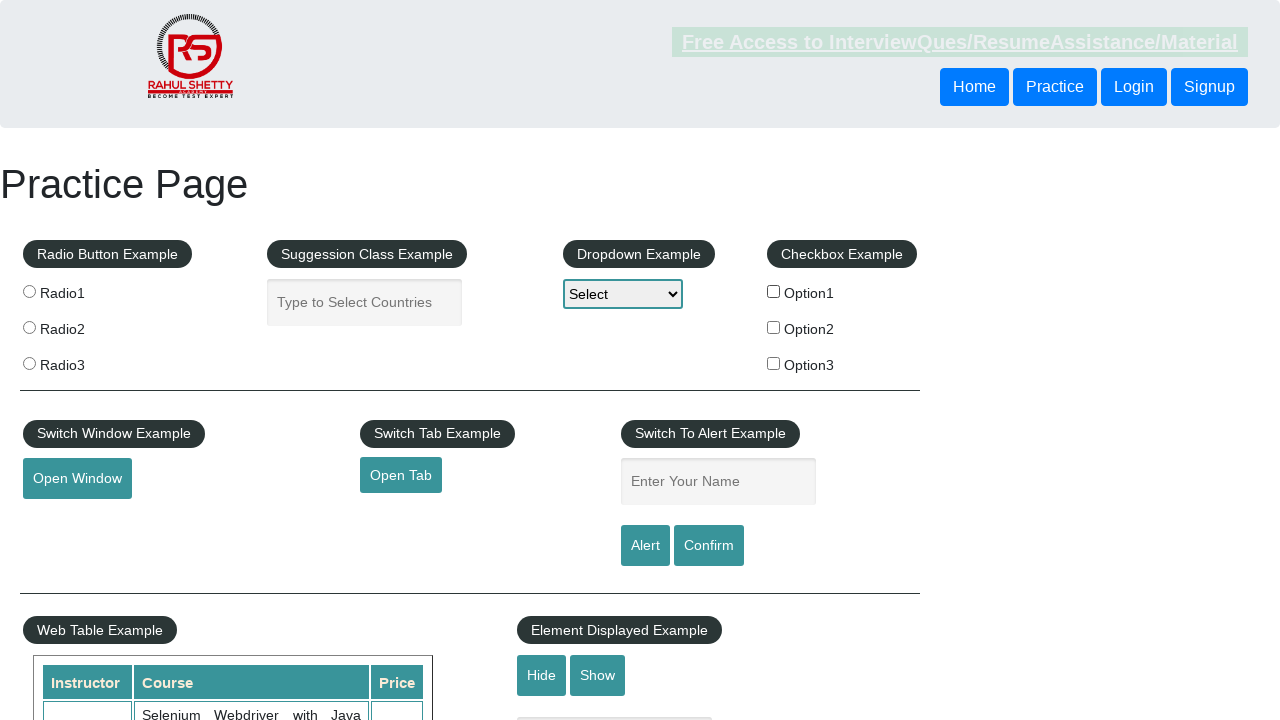

Verified checkbox is deselected
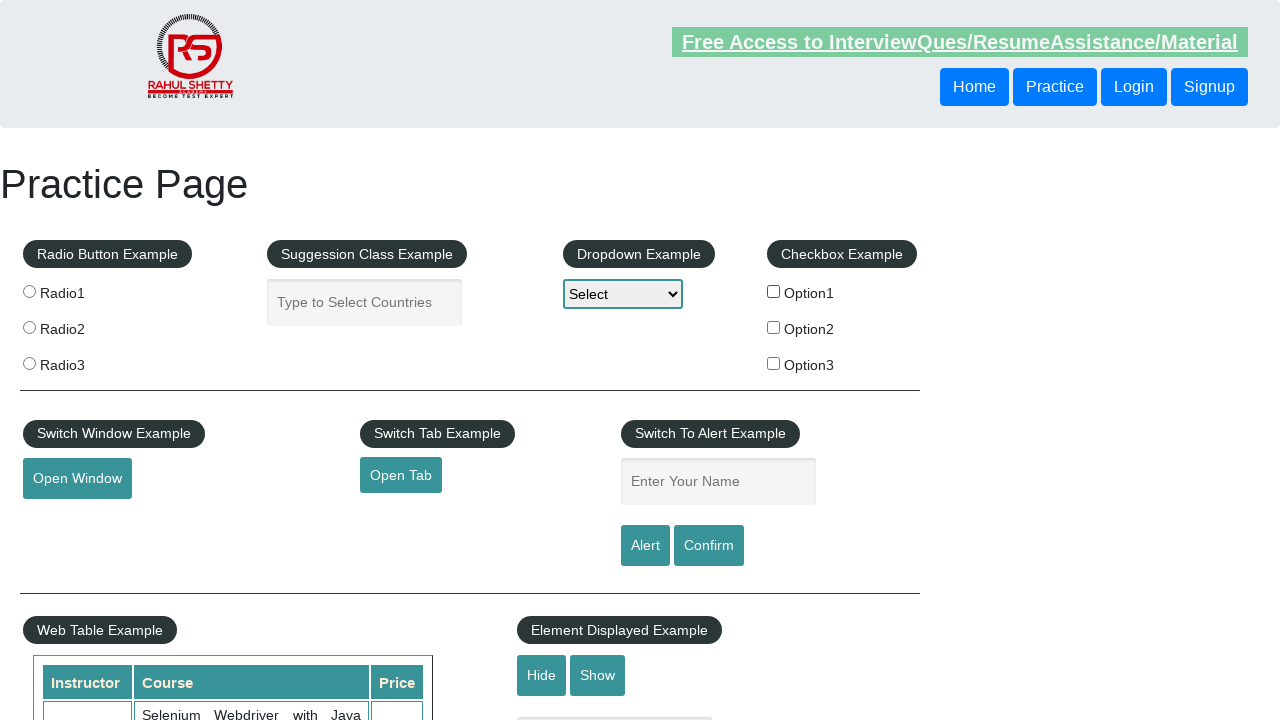

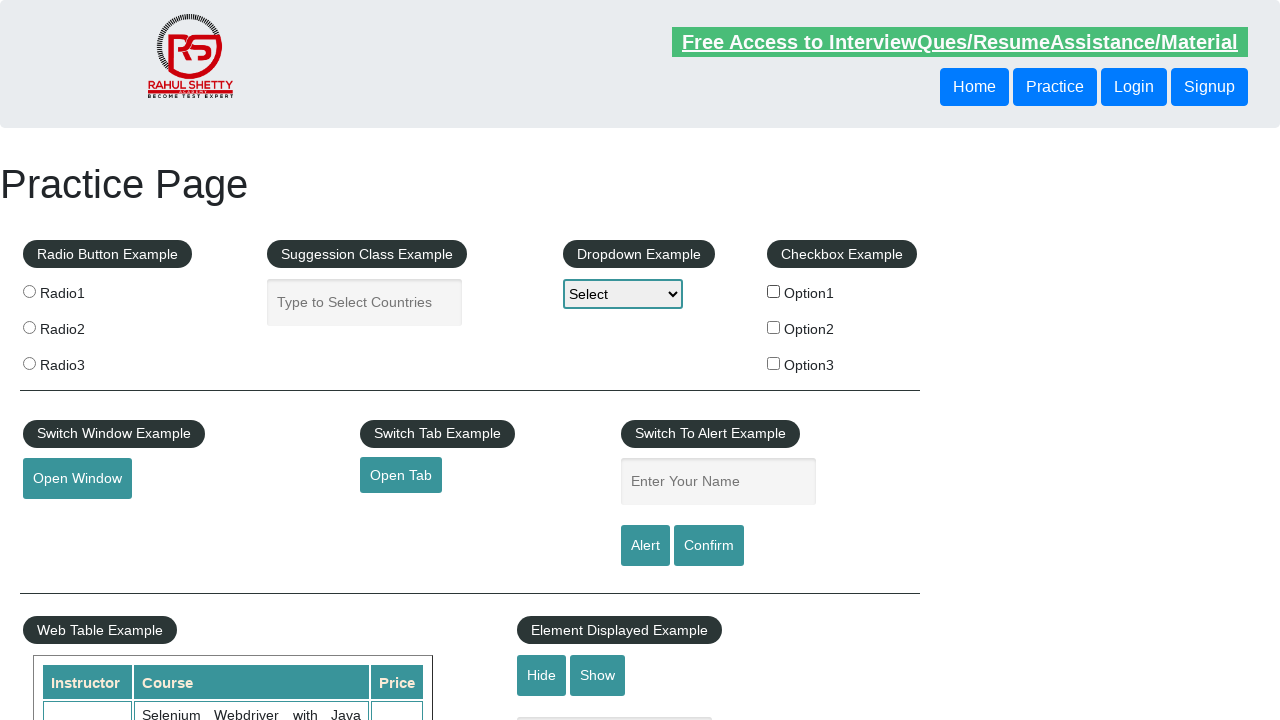